Navigates to the FirstCry e-commerce website and verifies the page loads successfully

Starting URL: https://www.firstcry.com/

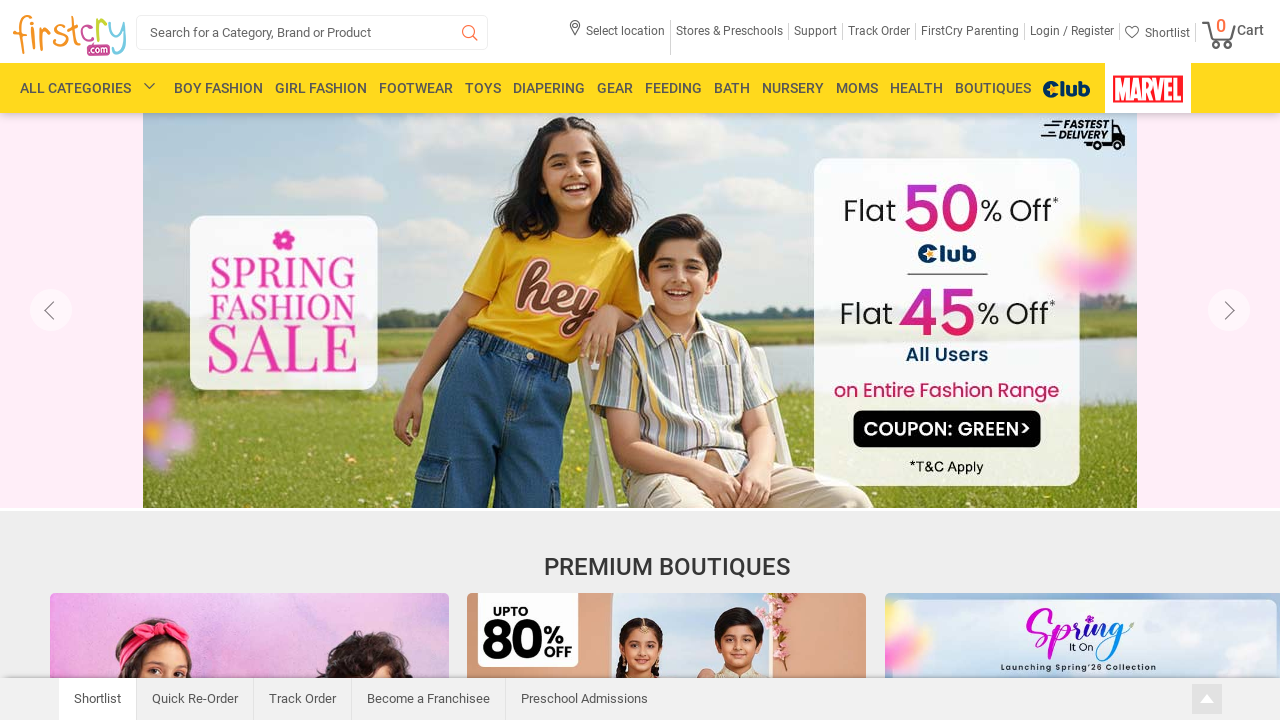

Navigated to FirstCry e-commerce website and waited for DOM to load
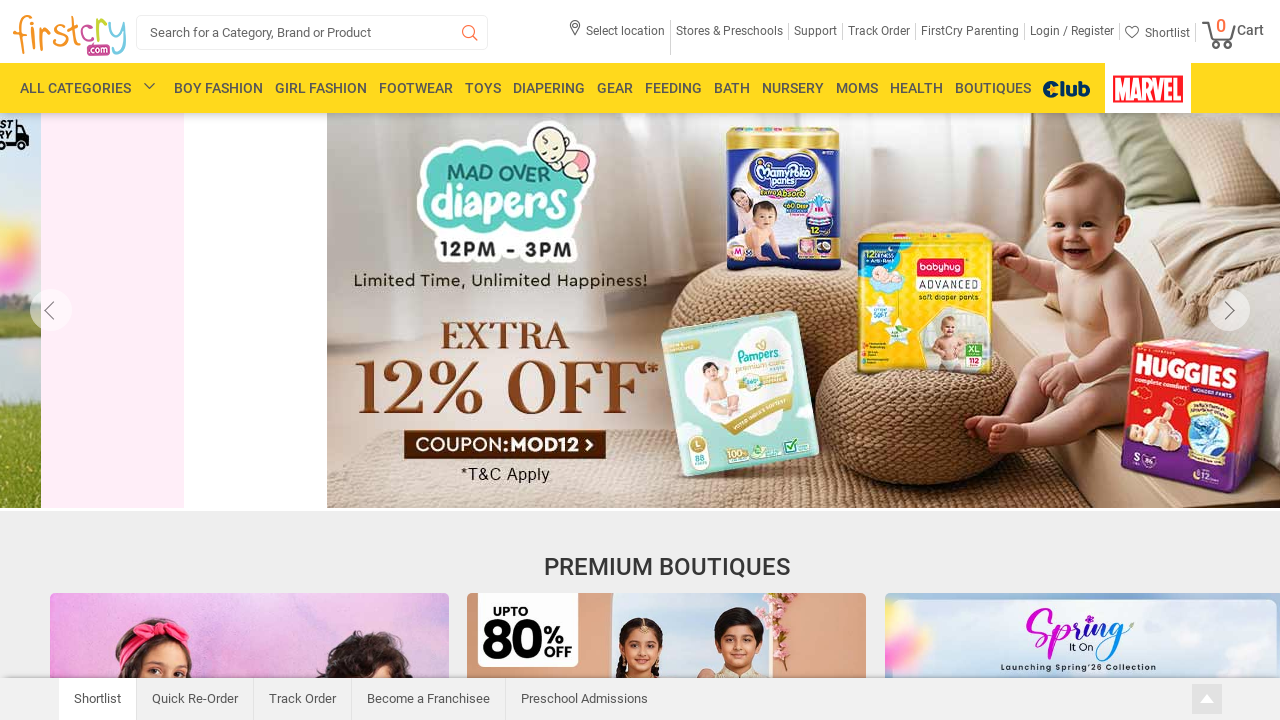

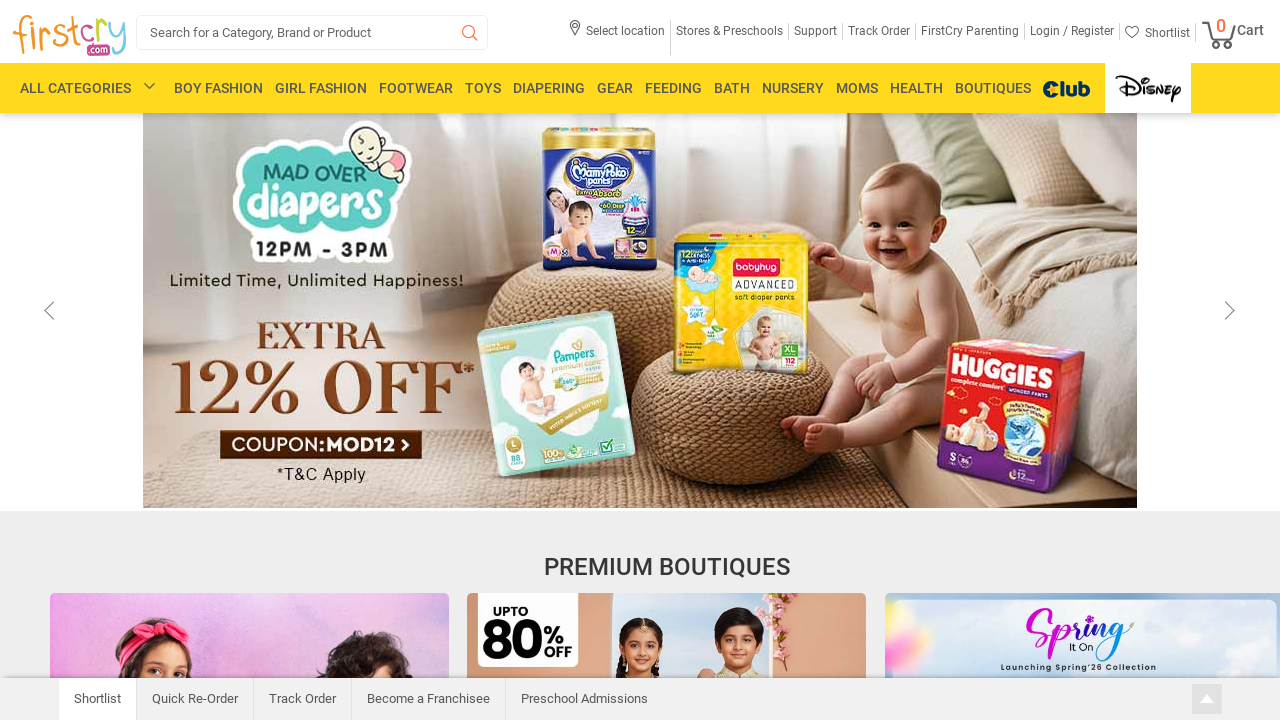